Tests autocomplete functionality by typing "uni" in a search box, selecting "United Kingdom" from the autocomplete suggestions, submitting the form, and verifying the result contains the selected country.

Starting URL: https://testcenter.techproeducation.com/index.php?page=autocomplete

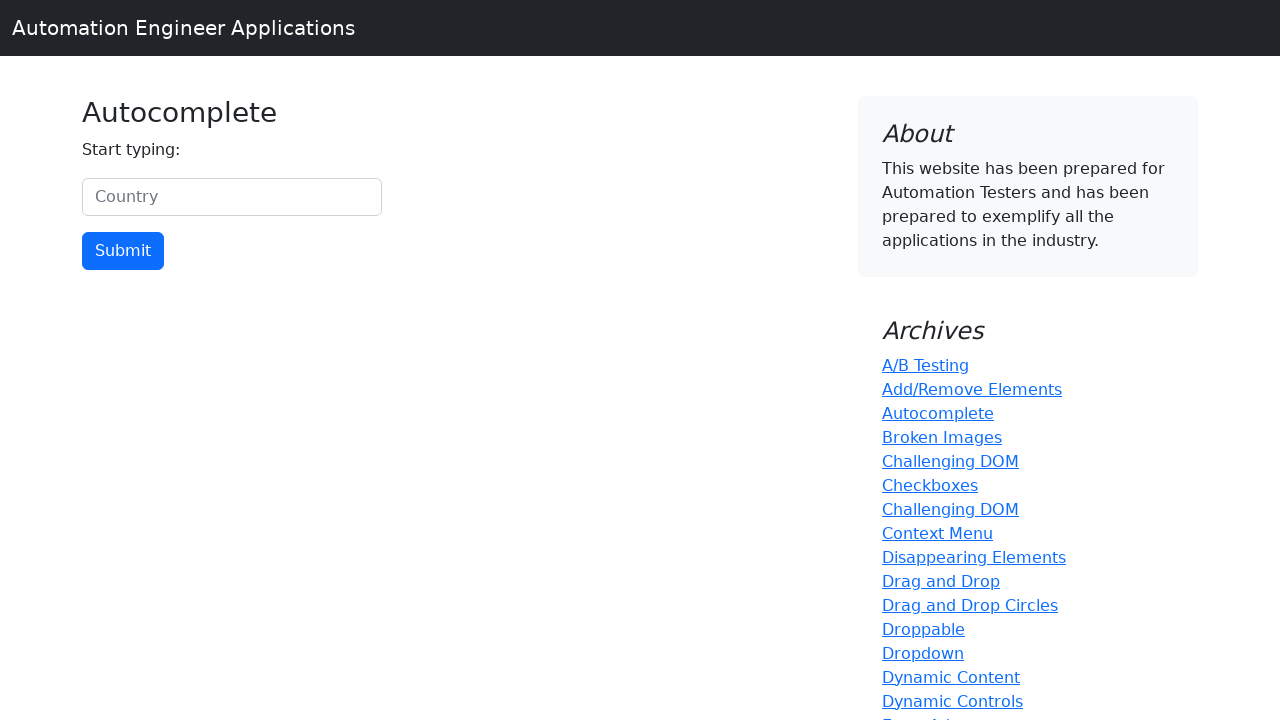

Typed 'uni' in the country search box on #myCountry
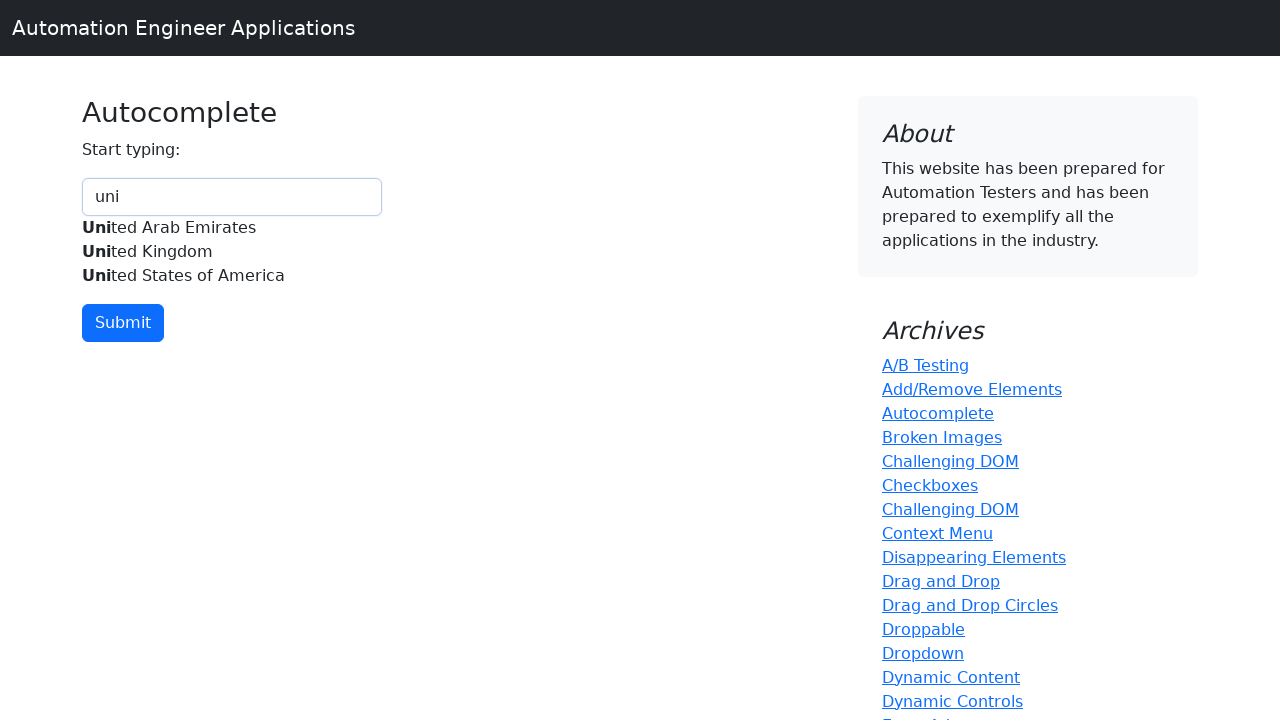

Autocomplete suggestions appeared
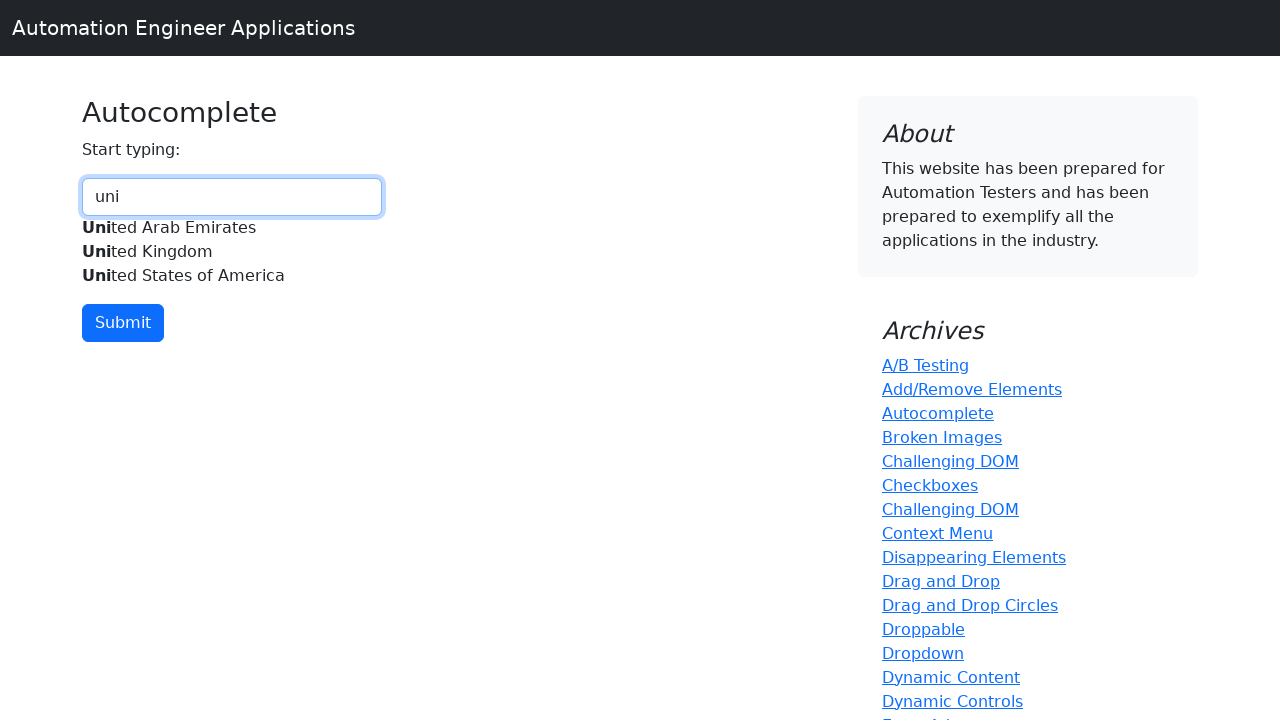

Selected 'United Kingdom' from autocomplete suggestions at (232, 252) on xpath=//div[@id='myCountryautocomplete-list']//*[.='United Kingdom']
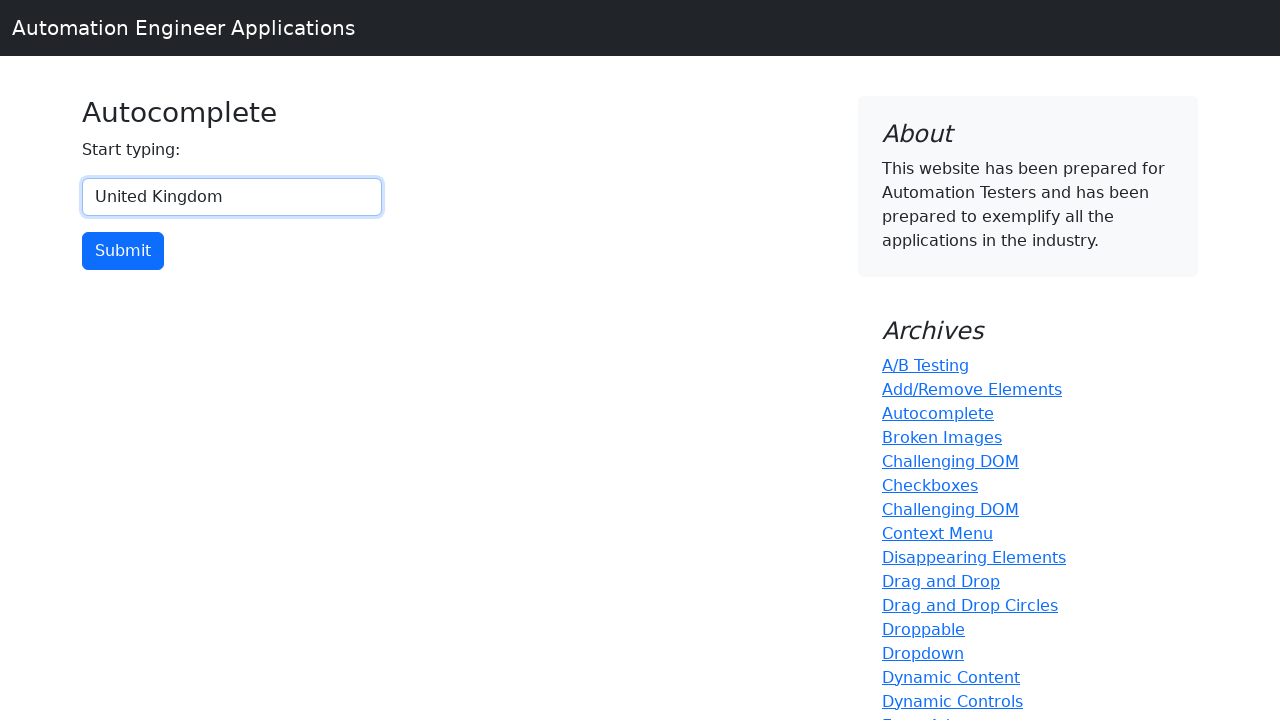

Clicked submit button to submit form at (123, 251) on input[type='button']
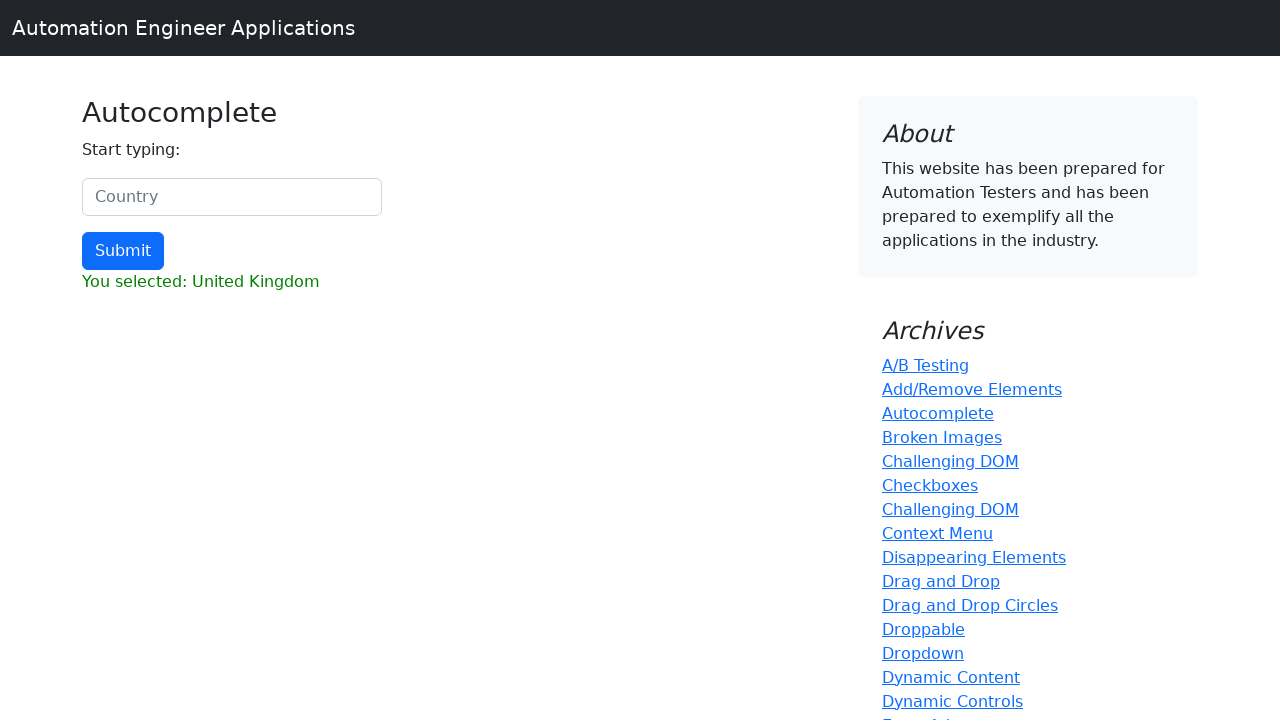

Result section loaded
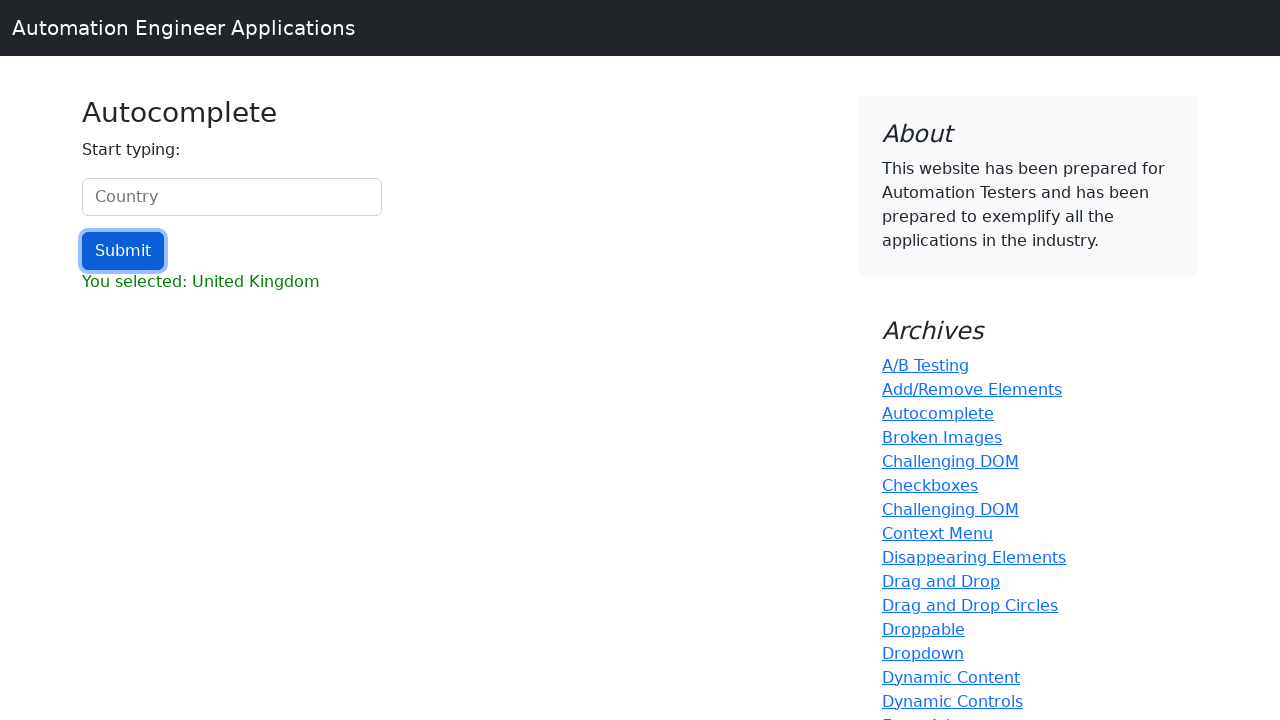

Retrieved result text: You selected: United Kingdom
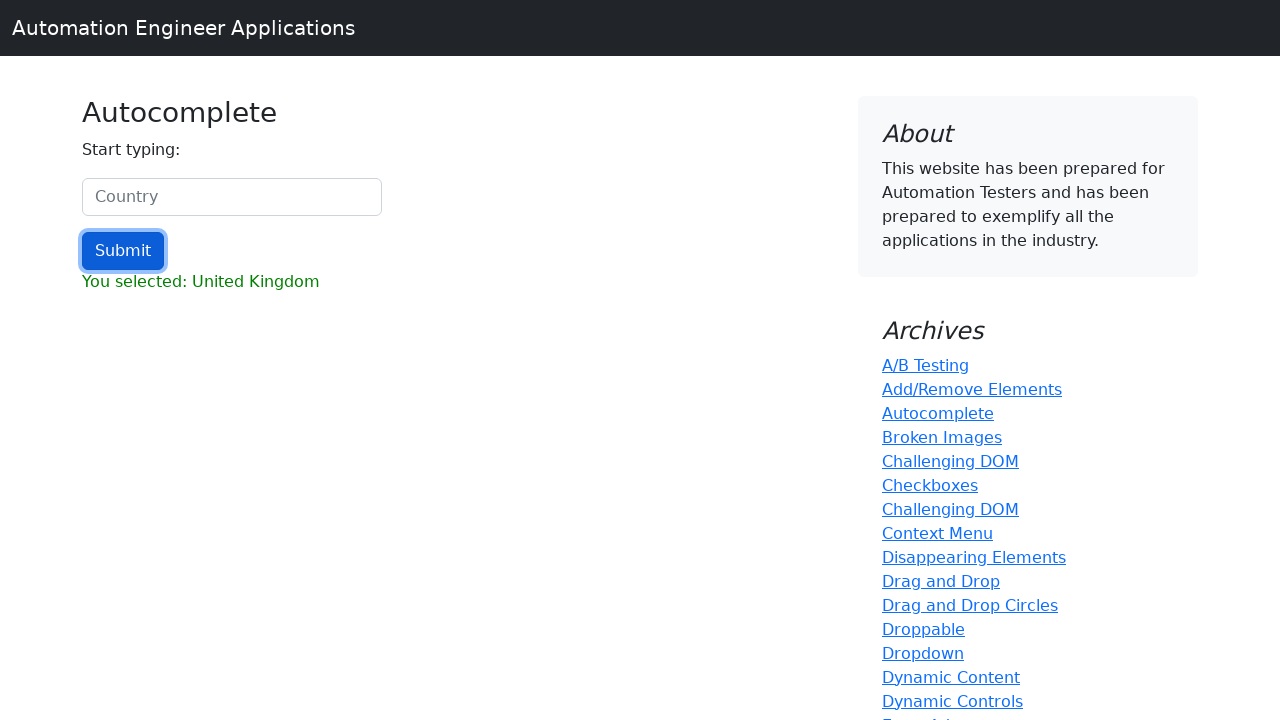

Verified that result contains 'United Kingdom'
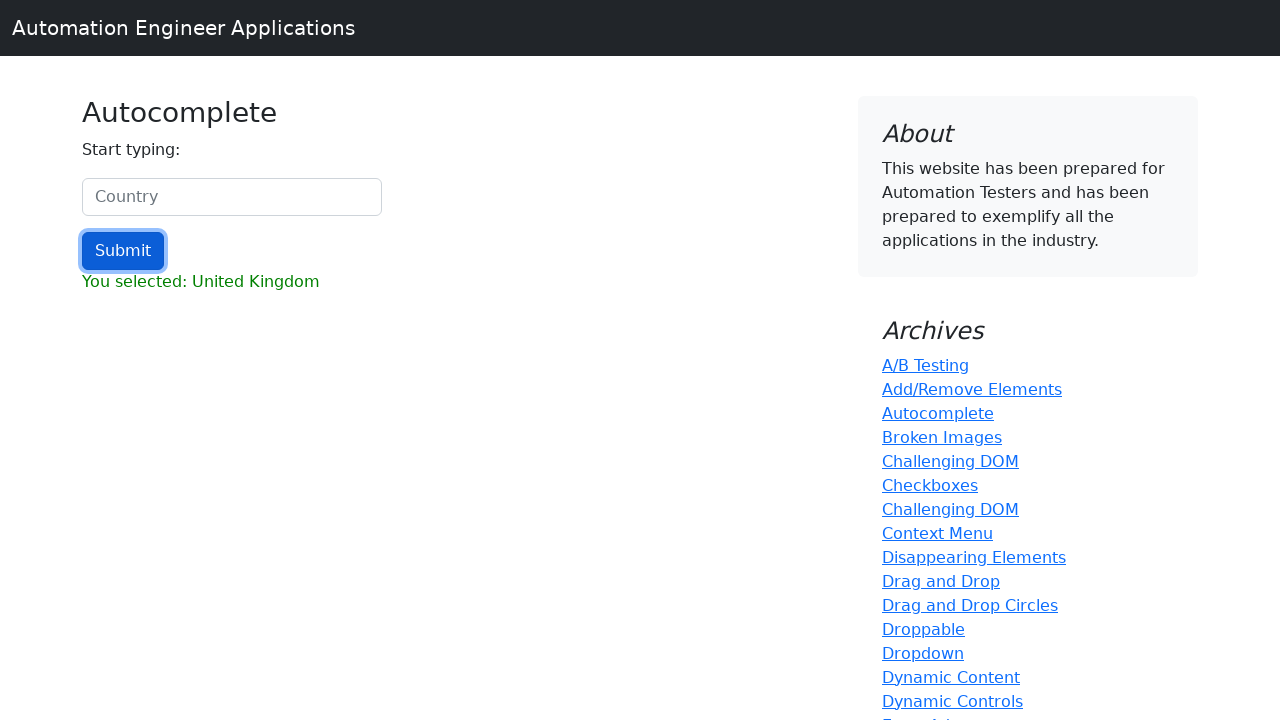

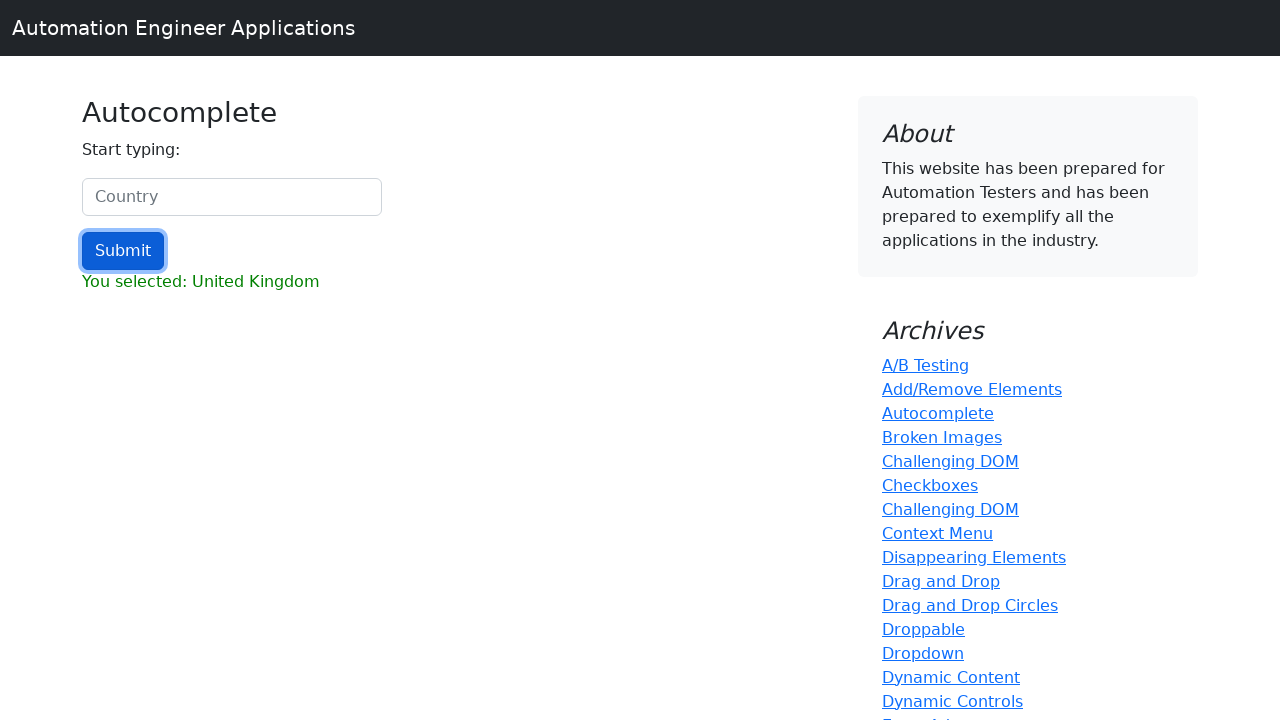